Navigates to the Microsoft Playwright GitHub repository page and verifies the page title contains "Playwright"

Starting URL: https://github.com/microsoft/playwright

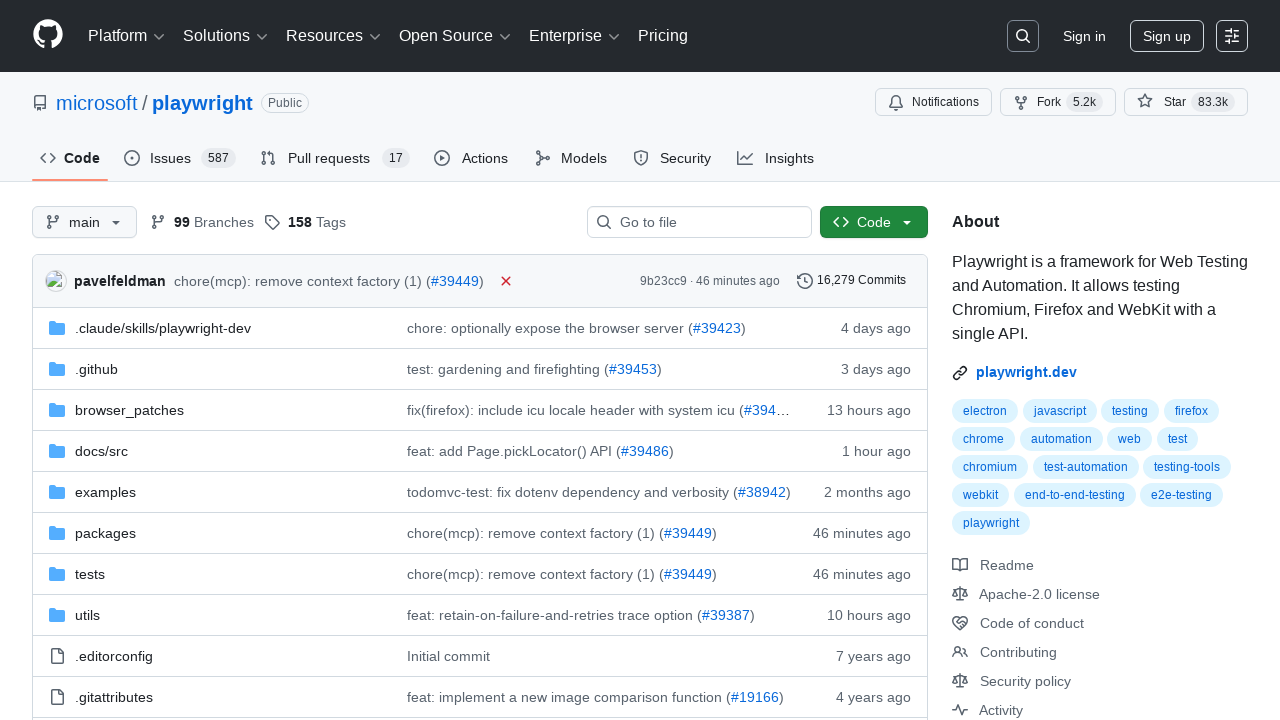

Navigated to Microsoft Playwright GitHub repository
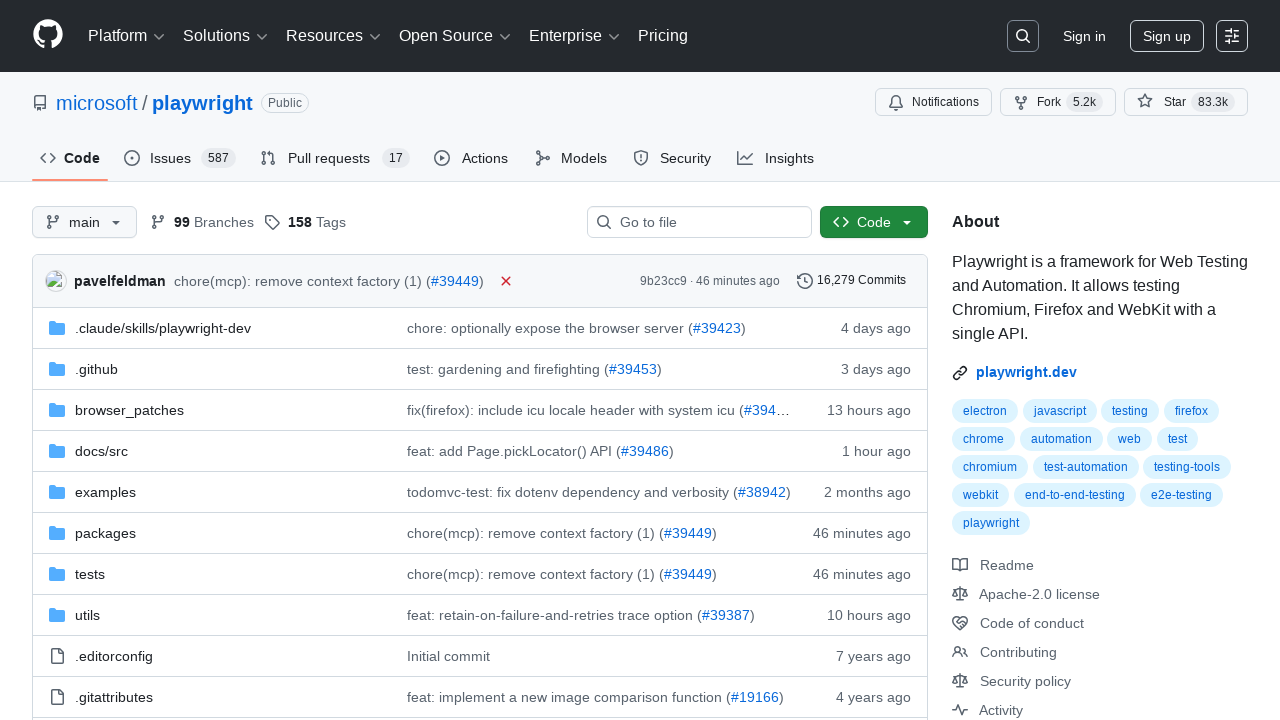

Page loaded - DOM content ready
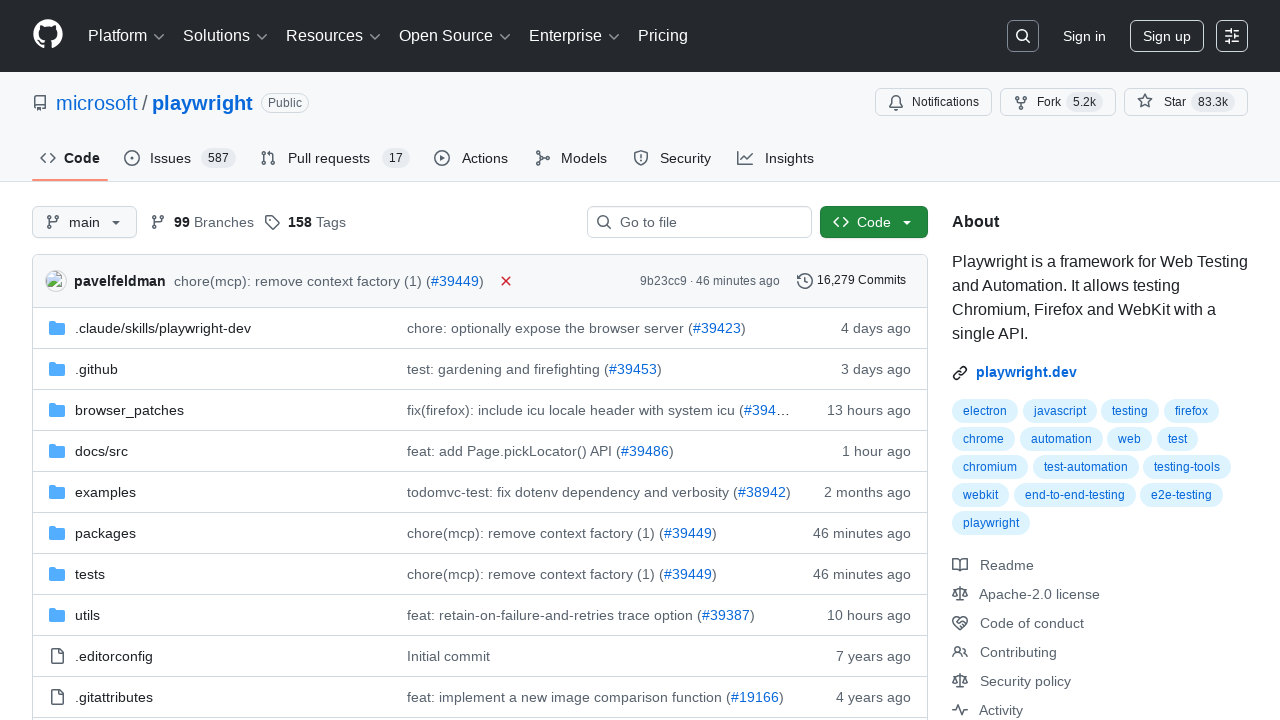

Verified page title contains 'Playwright'
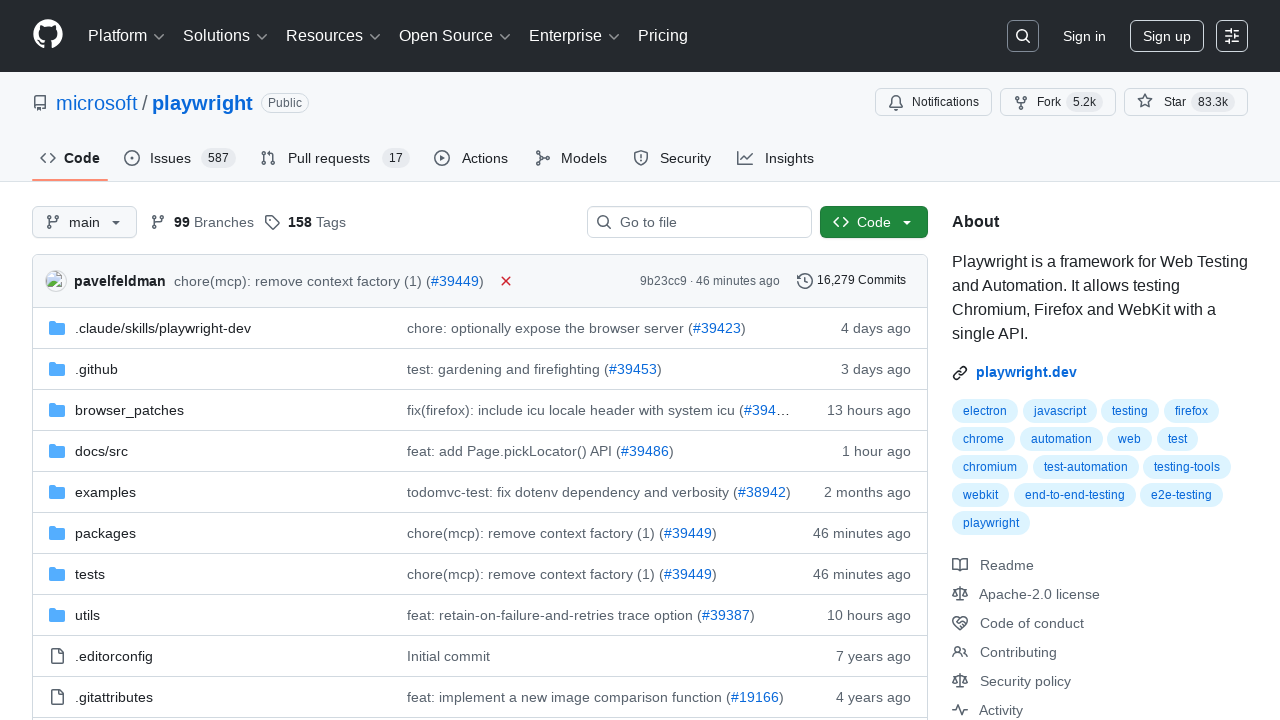

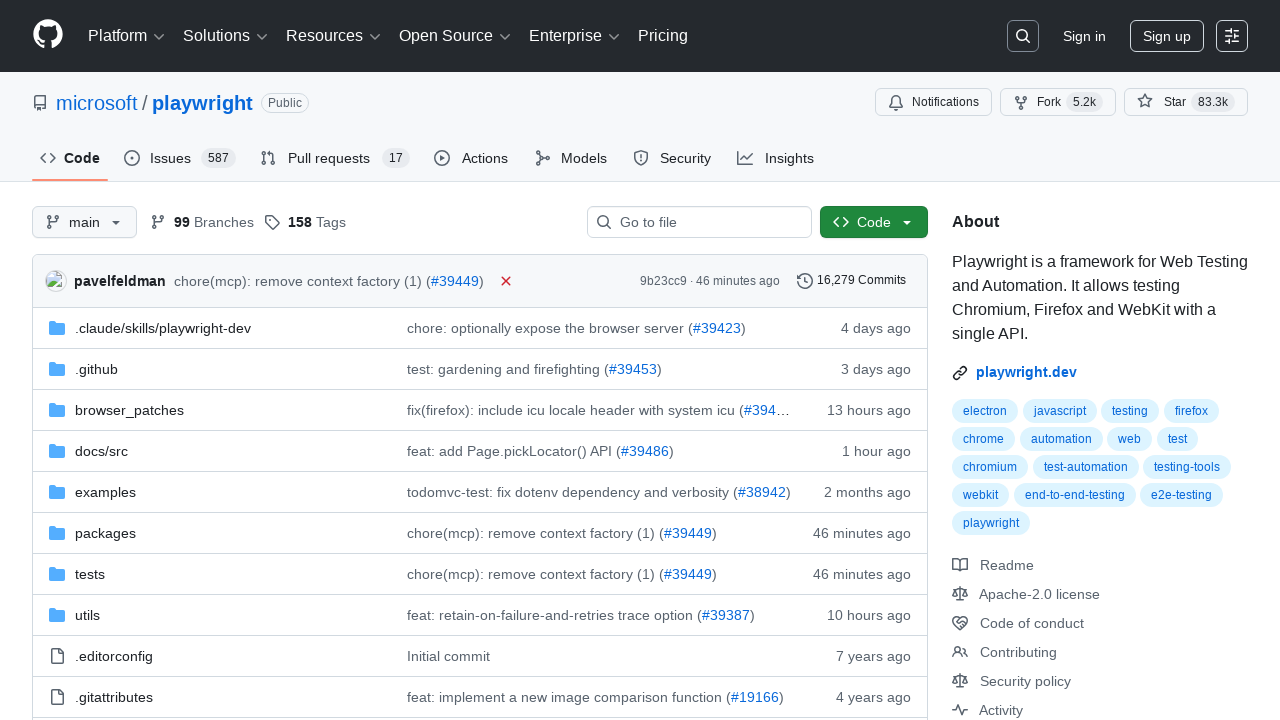